Tests alert popup handling by clicking a button that triggers an alert and then dismissing it

Starting URL: https://omayo.blogspot.com/

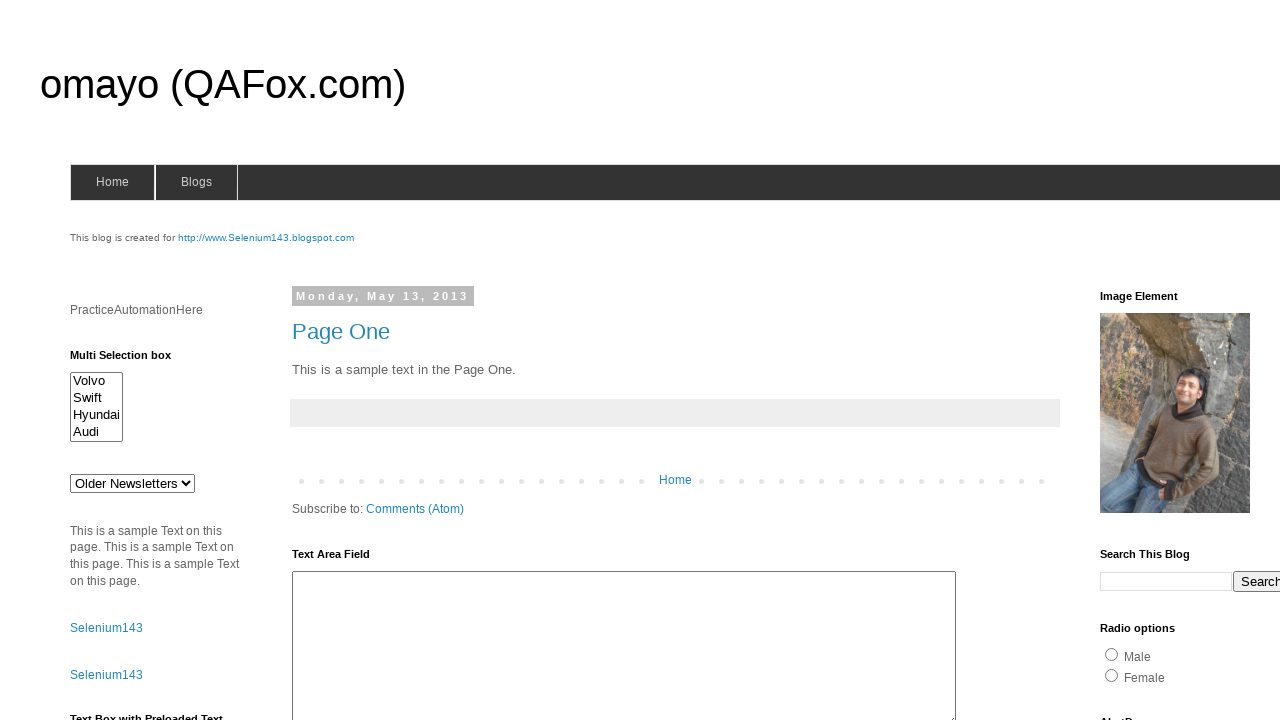

Clicked button to trigger alert popup at (1154, 361) on #alert1
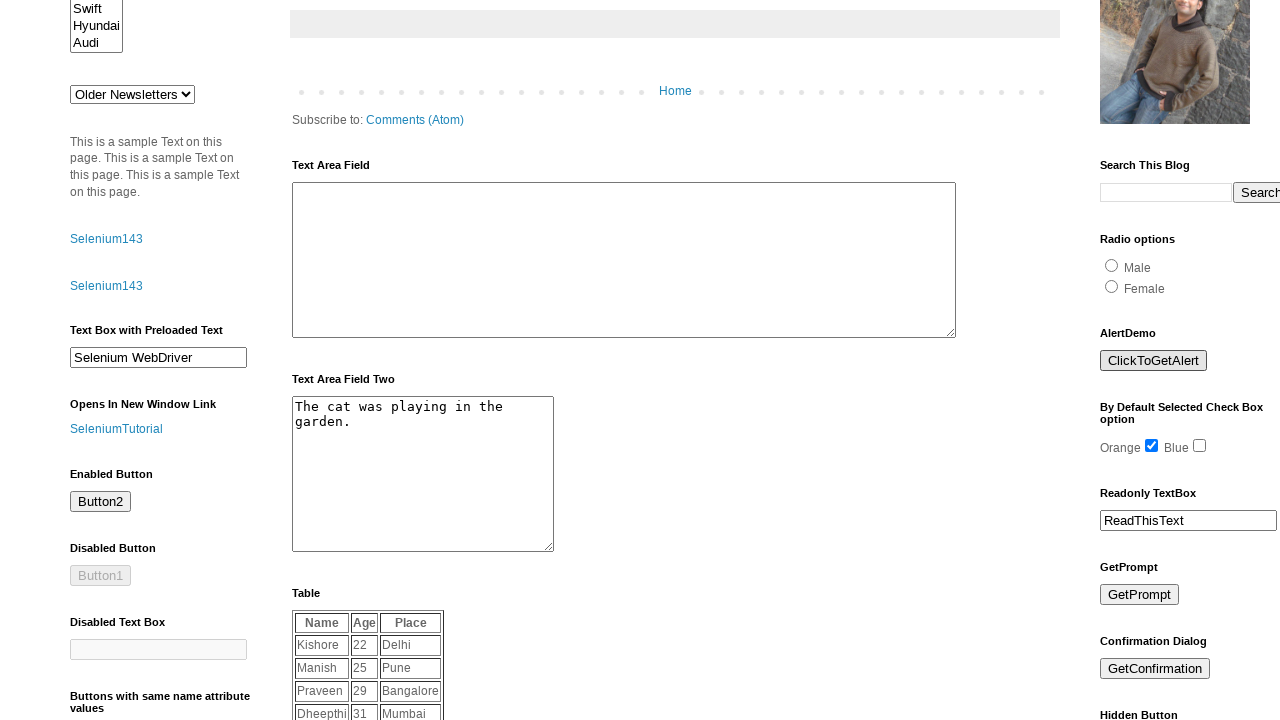

Set up dialog handler to dismiss alert
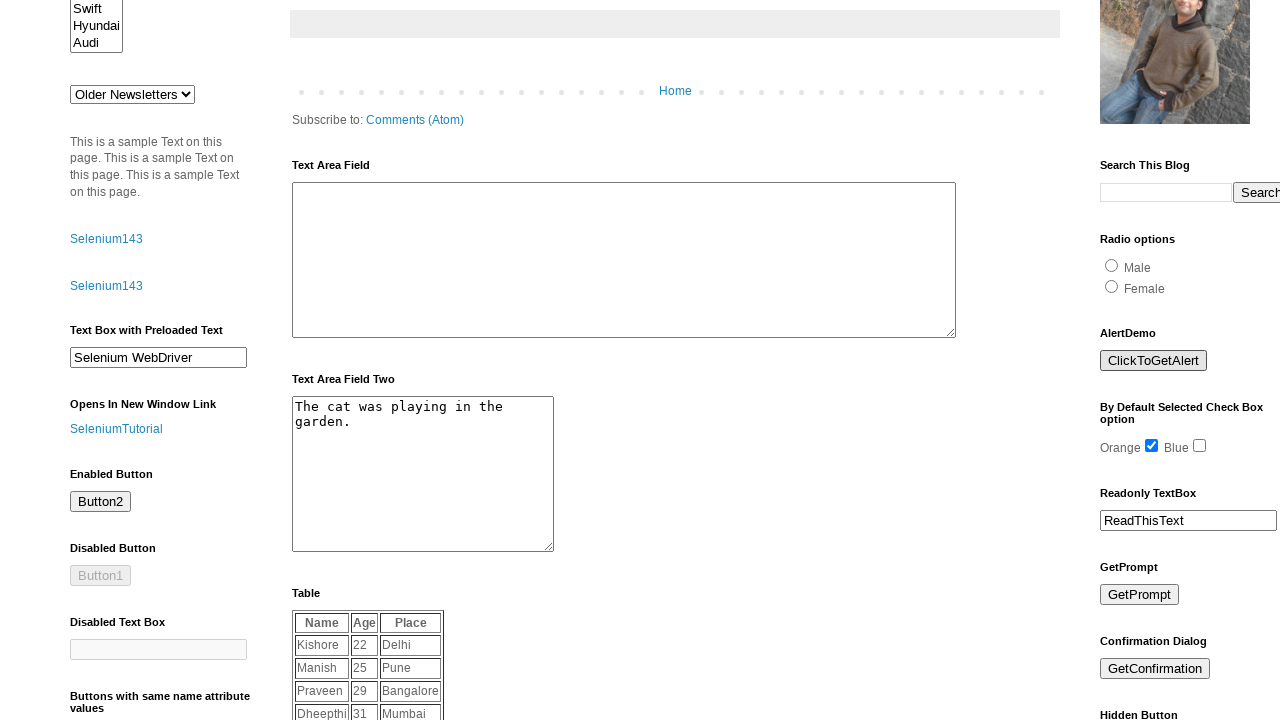

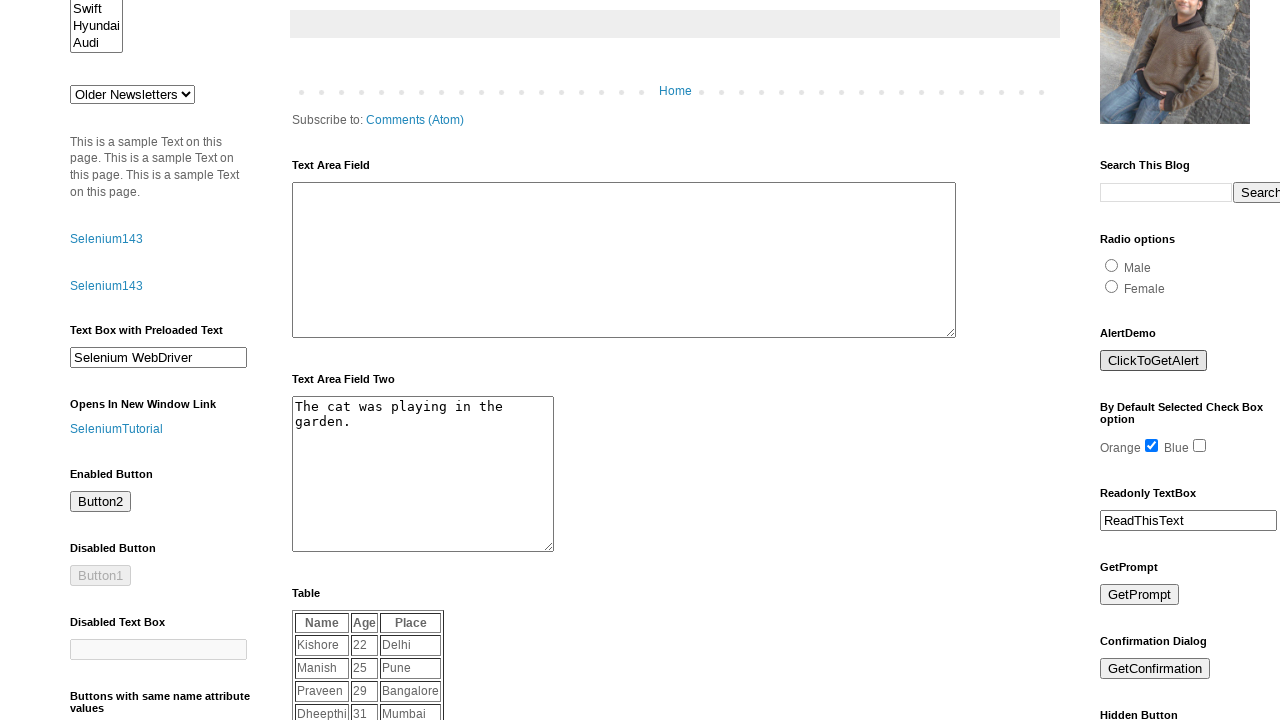